Tests an autosuggest dropdown and date picker functionality by typing in a country suggestion, selecting from the dropdown options, and then selecting a specific date from a calendar widget

Starting URL: https://rahulshettyacademy.com/dropdownsPractise/

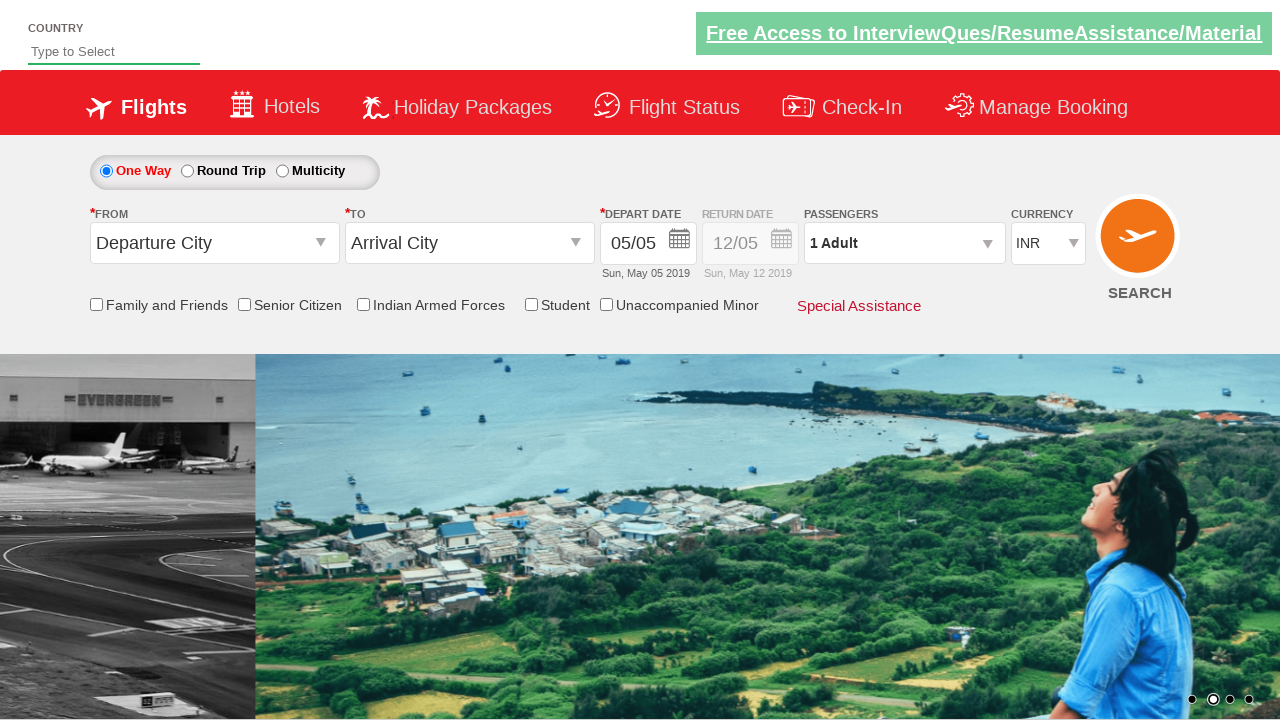

Typed 'ind' in autosuggest field on #autosuggest
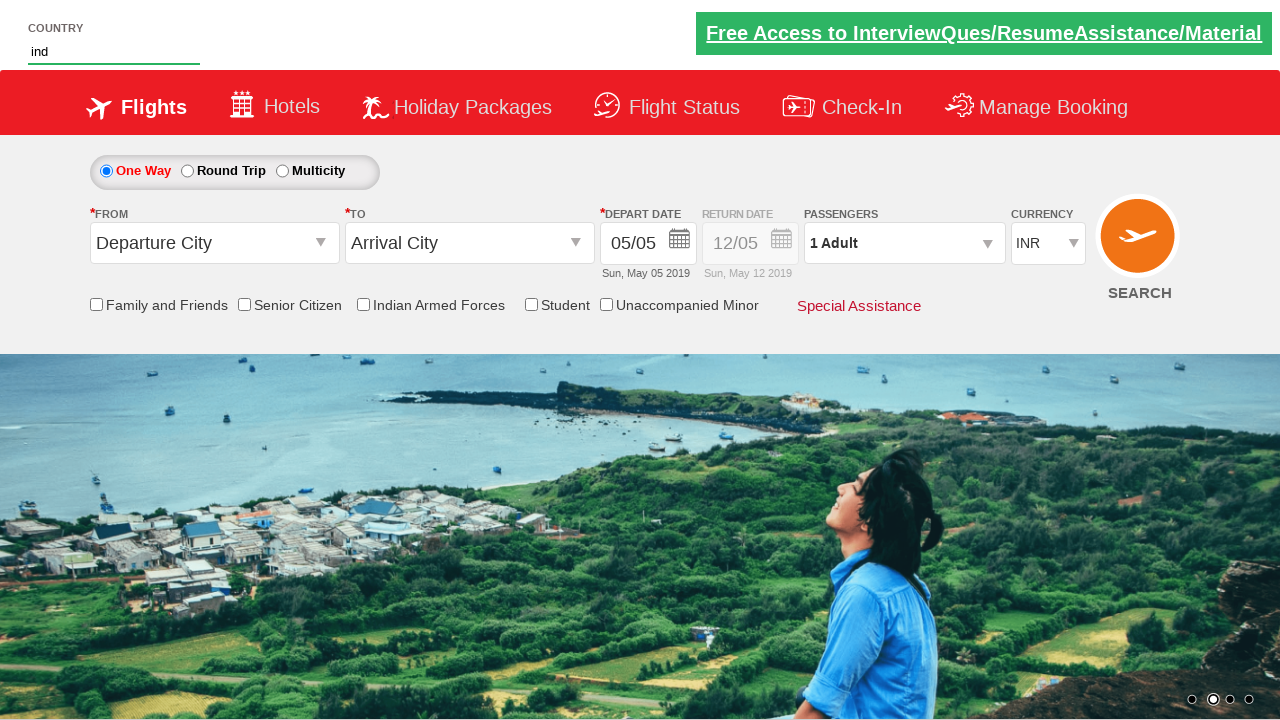

Autosuggest dropdown appeared
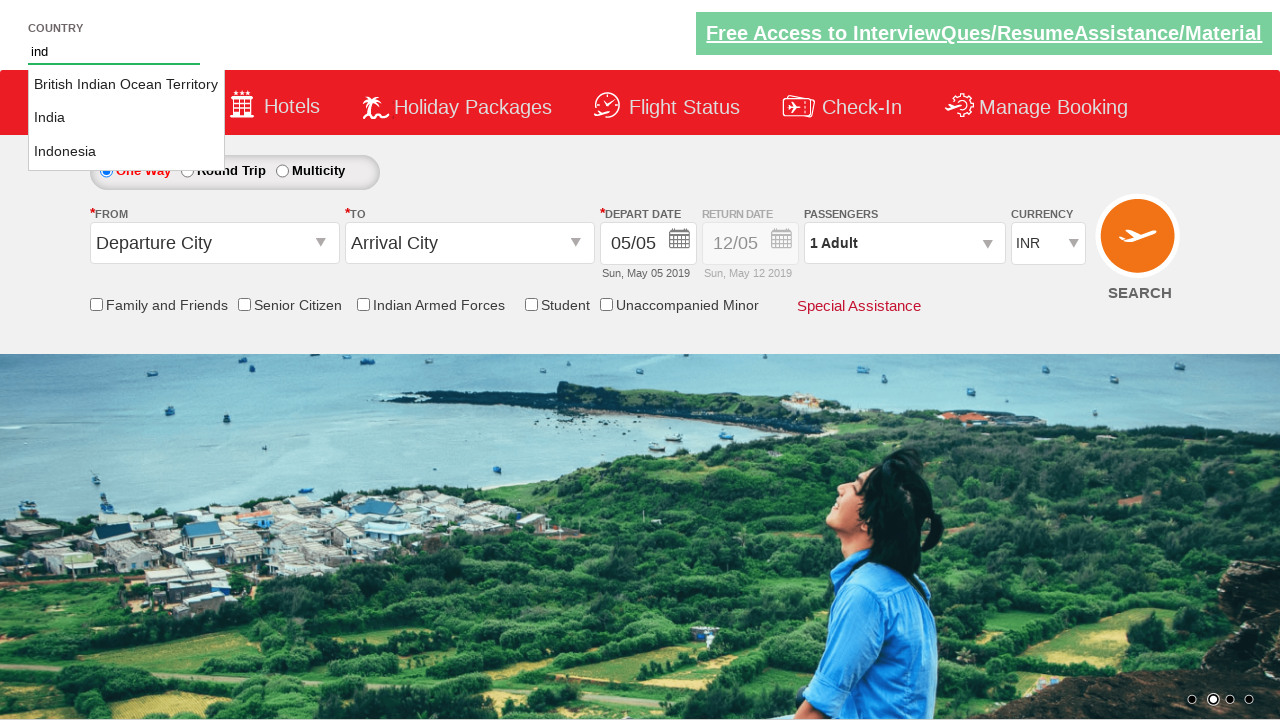

Selected 'India' from autosuggest dropdown
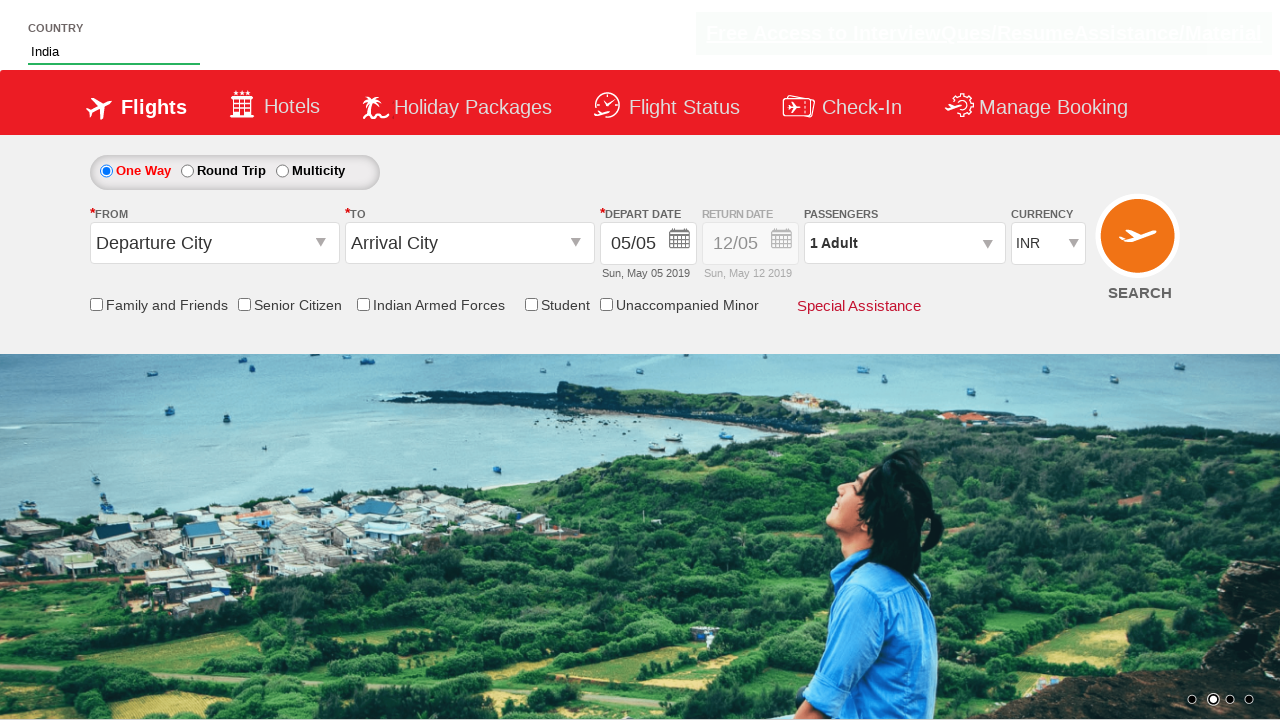

Clicked on date picker to open calendar widget at (648, 244) on #ctl00_mainContent_view_date1
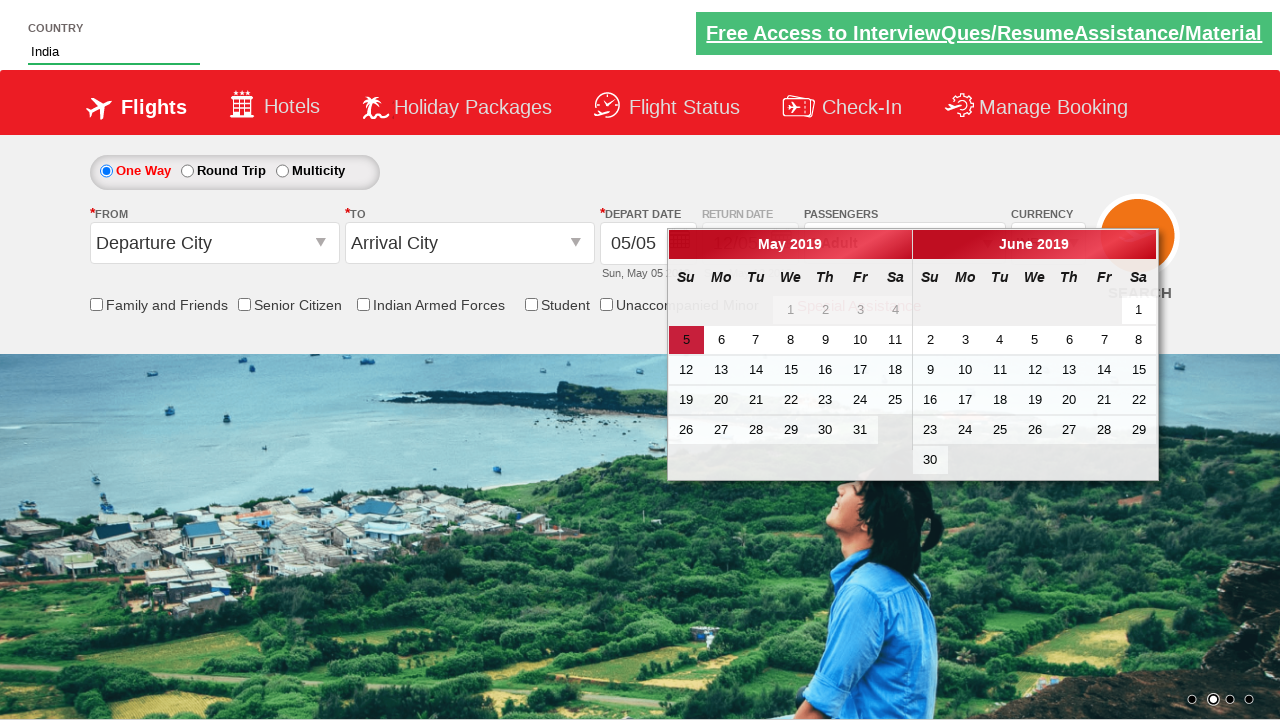

Navigated to next month in calendar at (1141, 245) on .ui-icon.ui-icon-circle-triangle-e
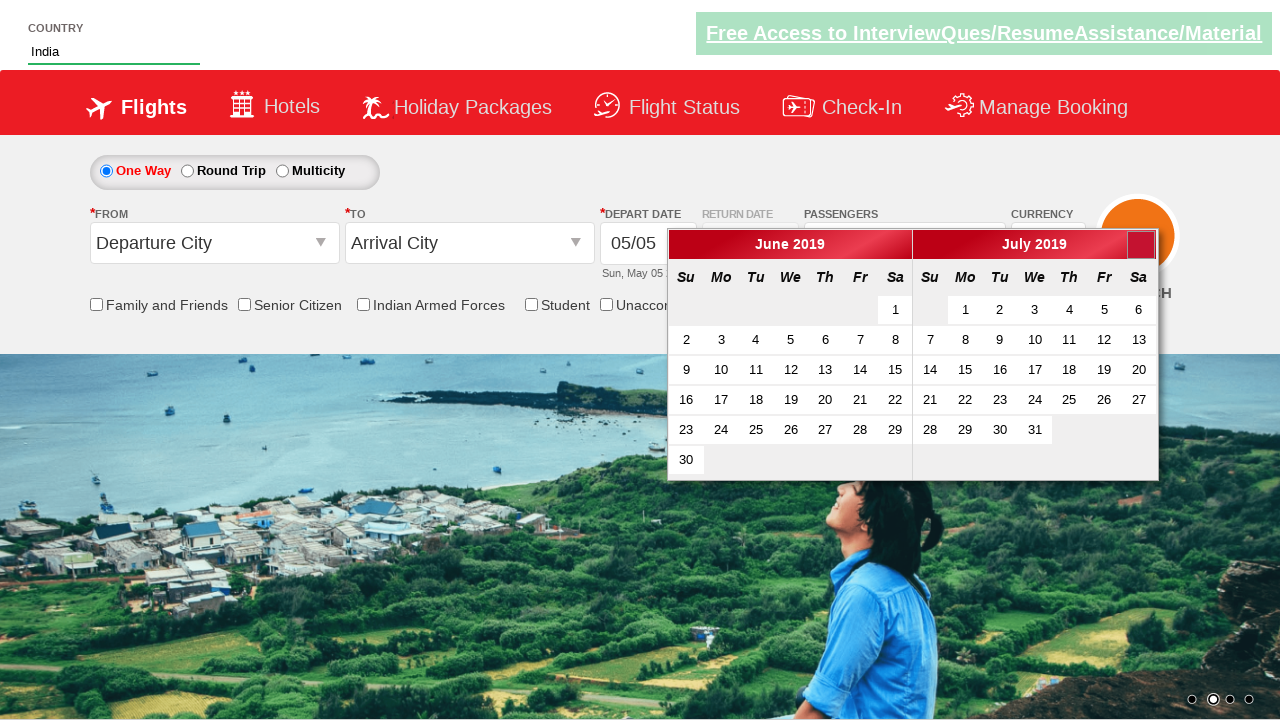

Navigated to next month in calendar at (1141, 245) on .ui-icon.ui-icon-circle-triangle-e
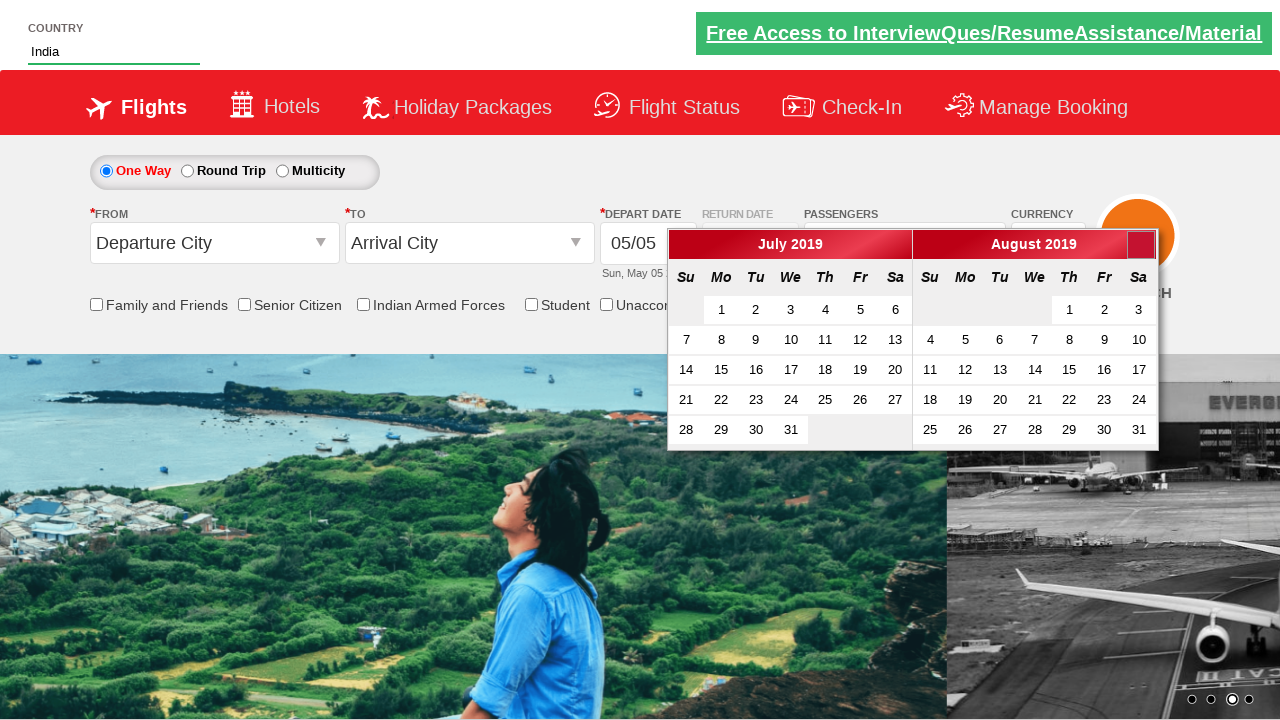

Navigated to next month in calendar at (1141, 245) on .ui-icon.ui-icon-circle-triangle-e
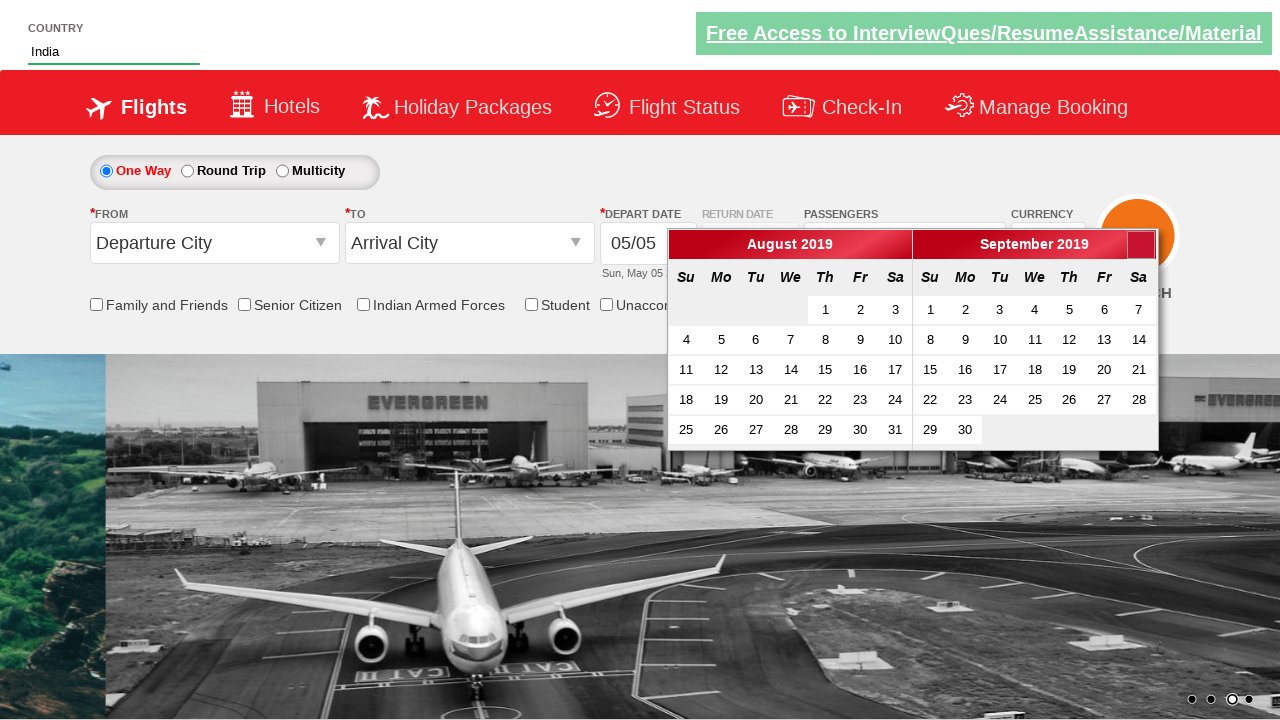

Reached August in calendar widget
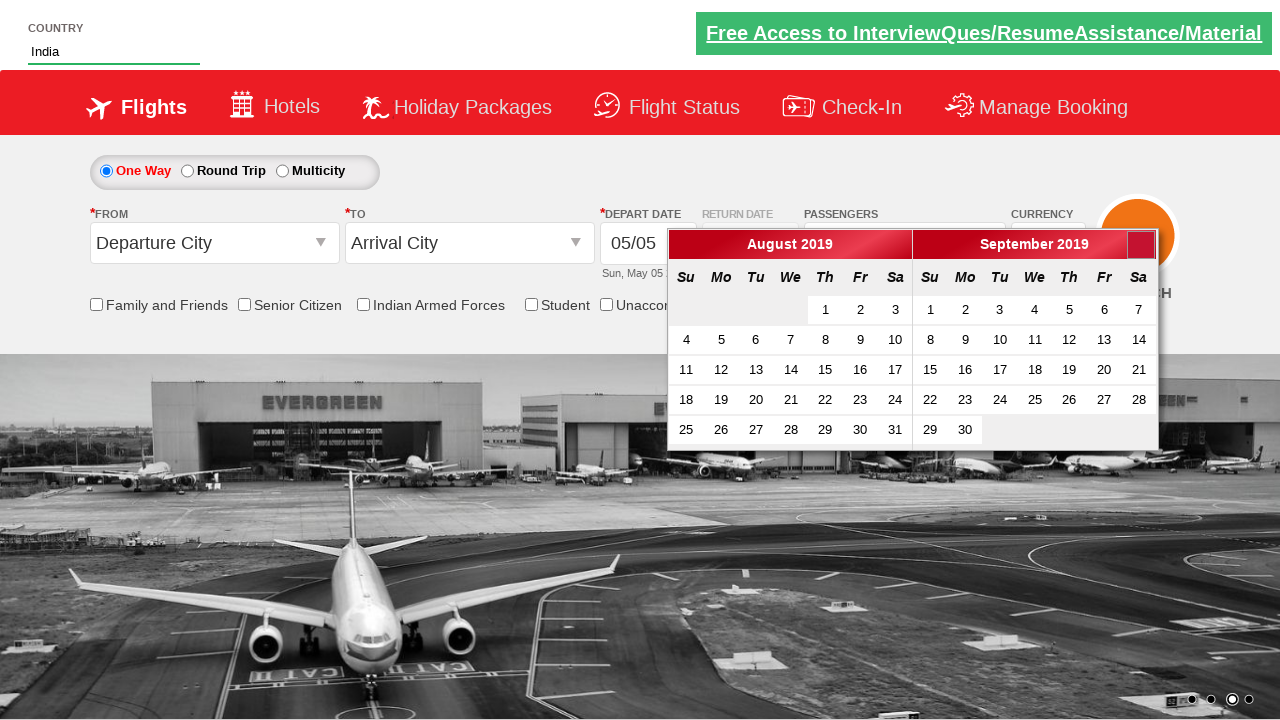

Selected day 13 from calendar
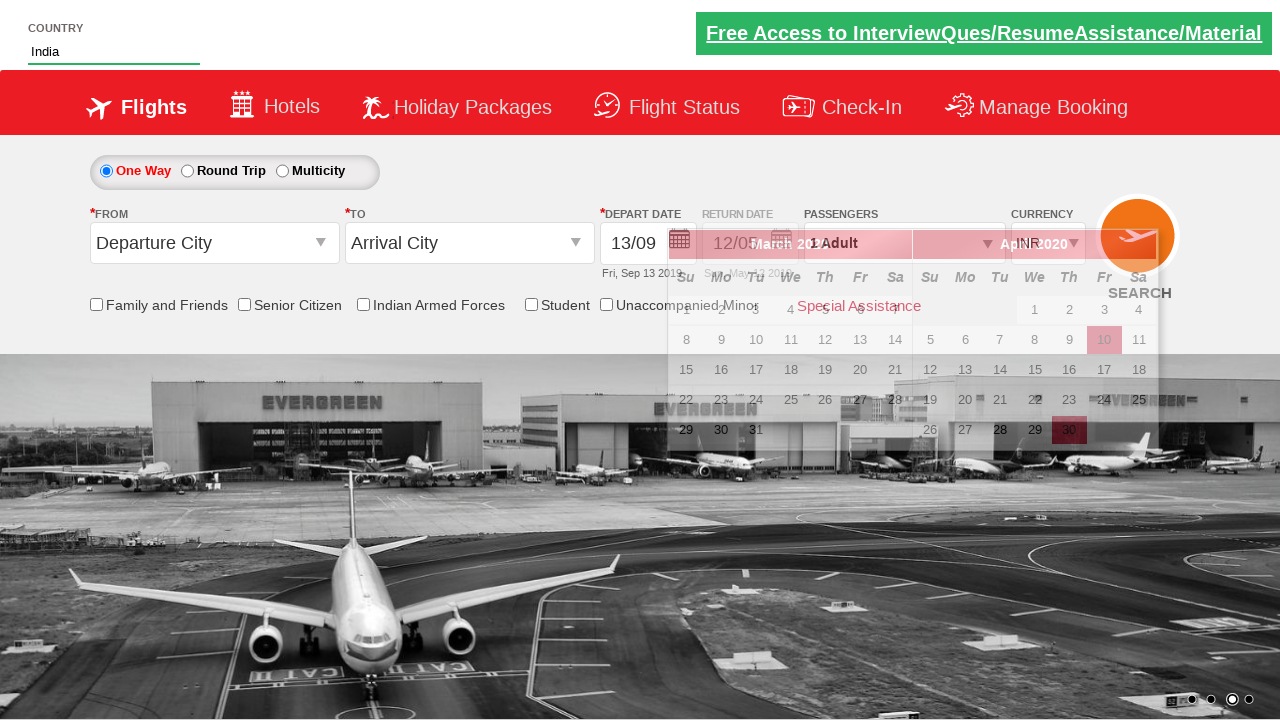

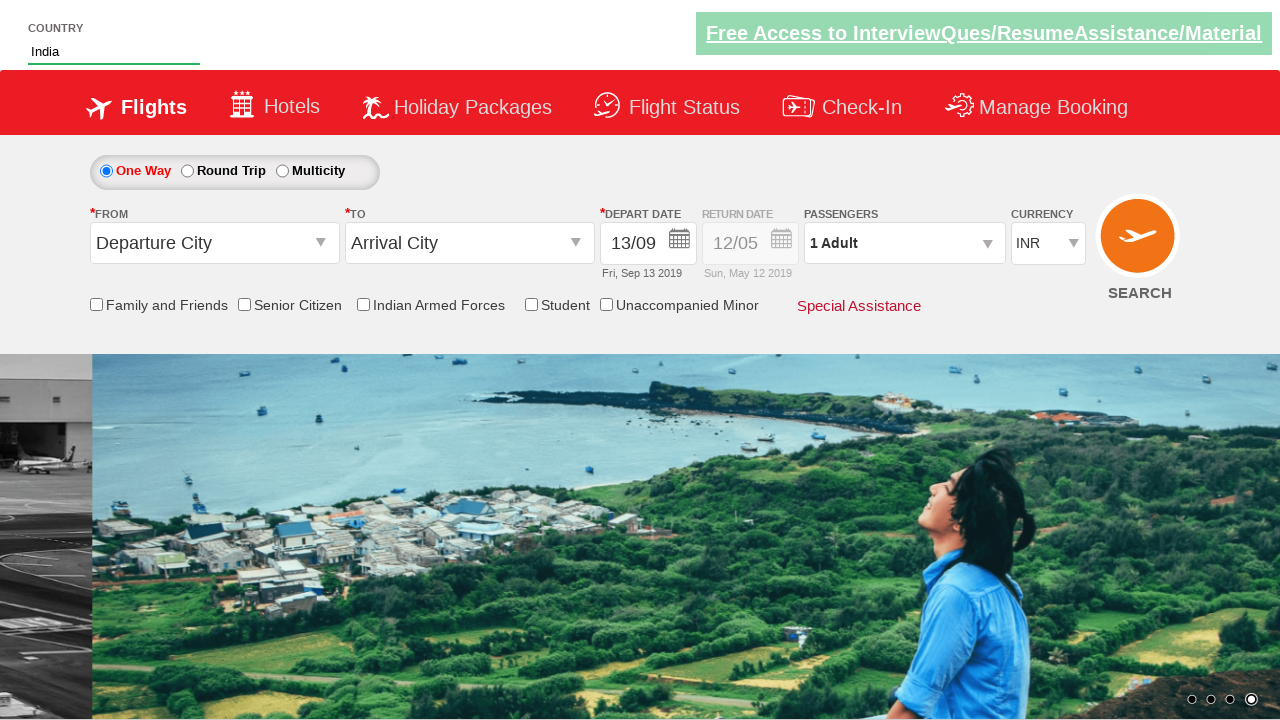